Navigates to Google's Santa Tracker page and waits for the page to fully load, verifying the page is accessible.

Starting URL: https://santatracker.google.com/

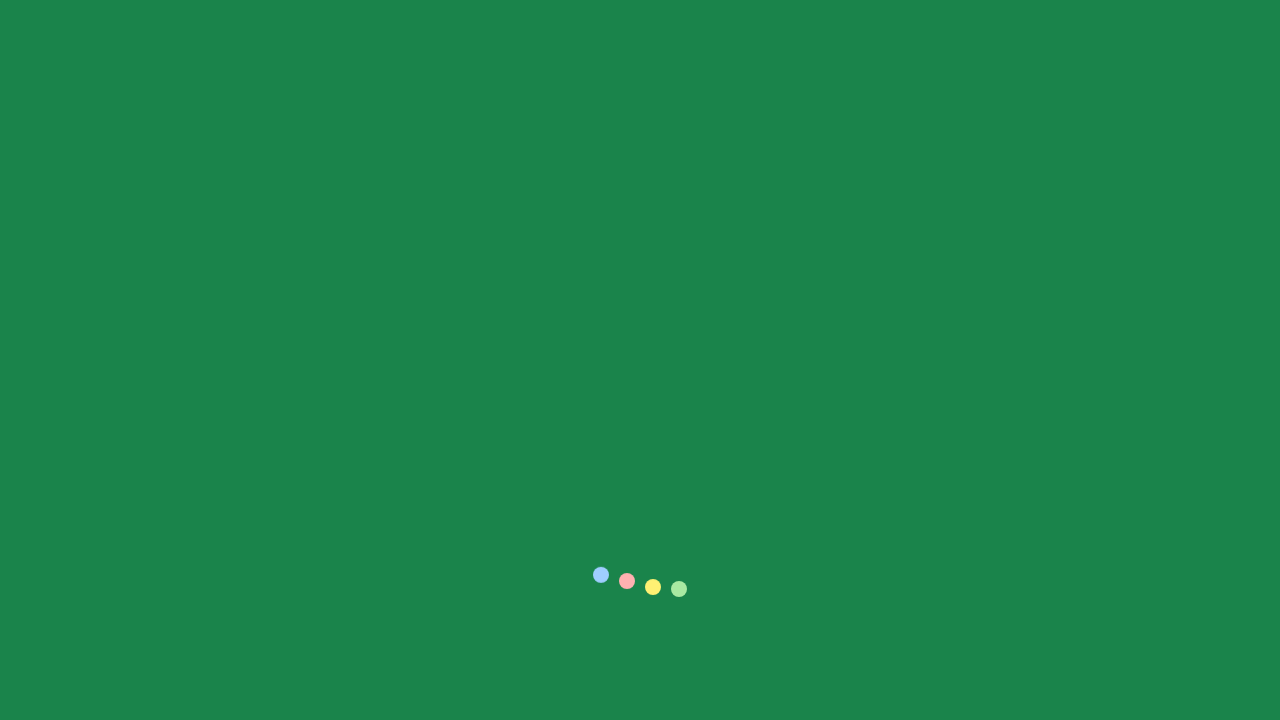

Waited for page to reach networkidle state
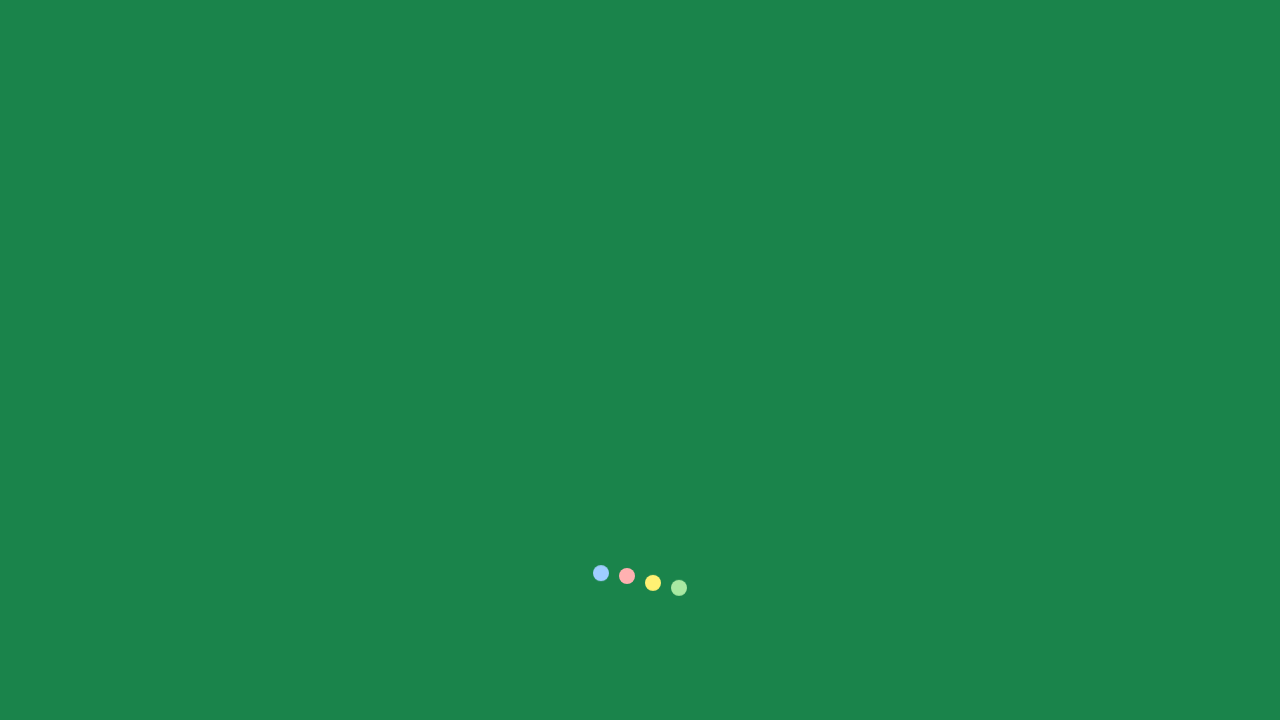

Waited 5 seconds for dynamic content to load
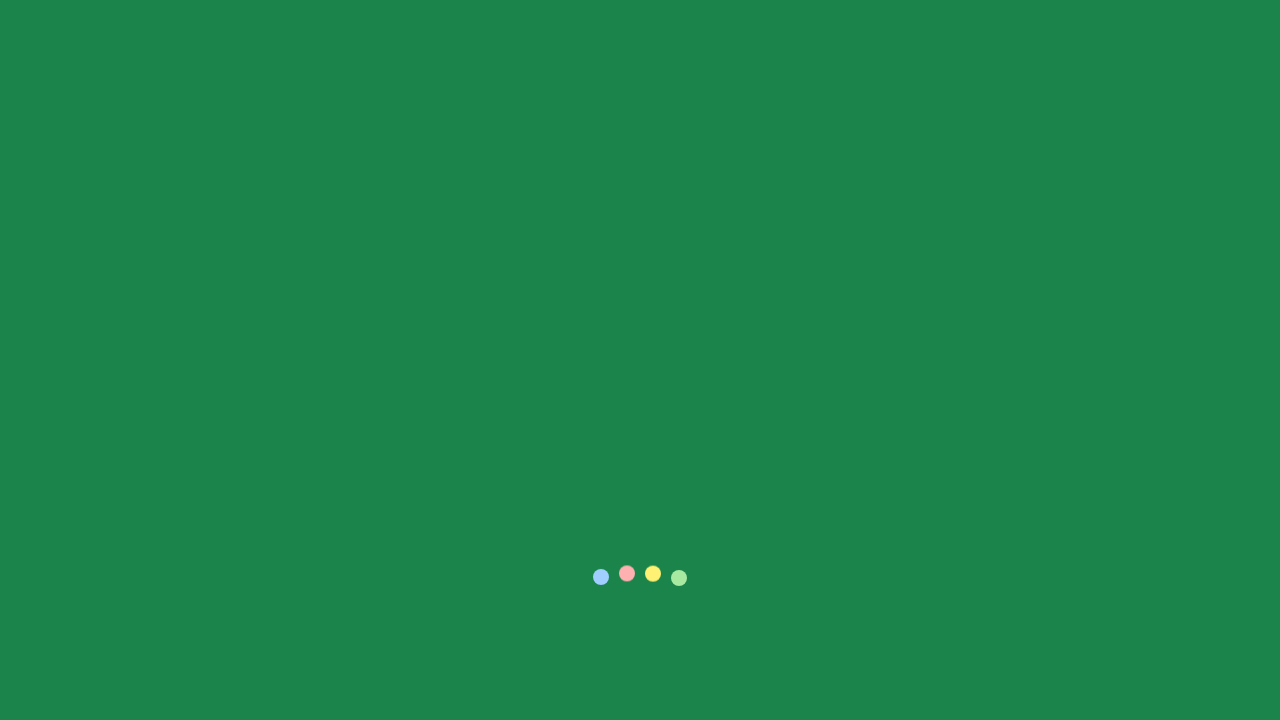

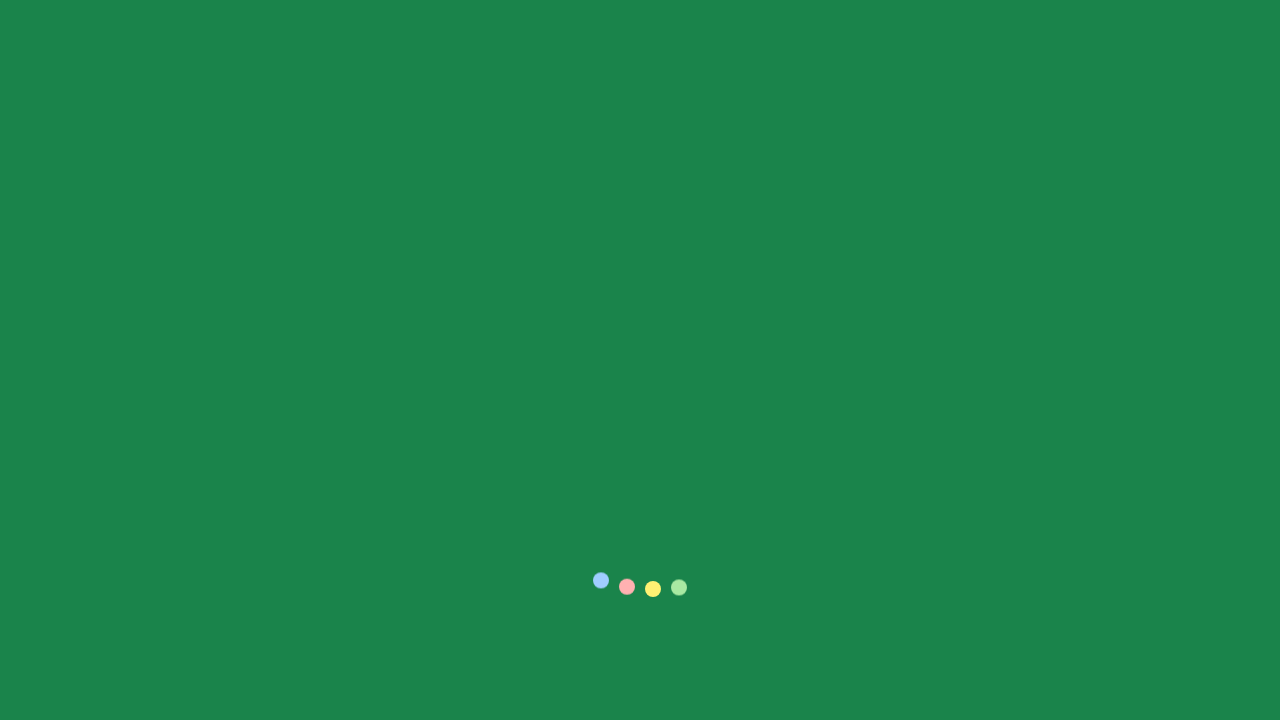